Tests navigation to the Java documentation by clicking Get Started, hovering over the Node.js button, selecting Java, and verifying the Java-specific content is displayed

Starting URL: https://playwright.dev/

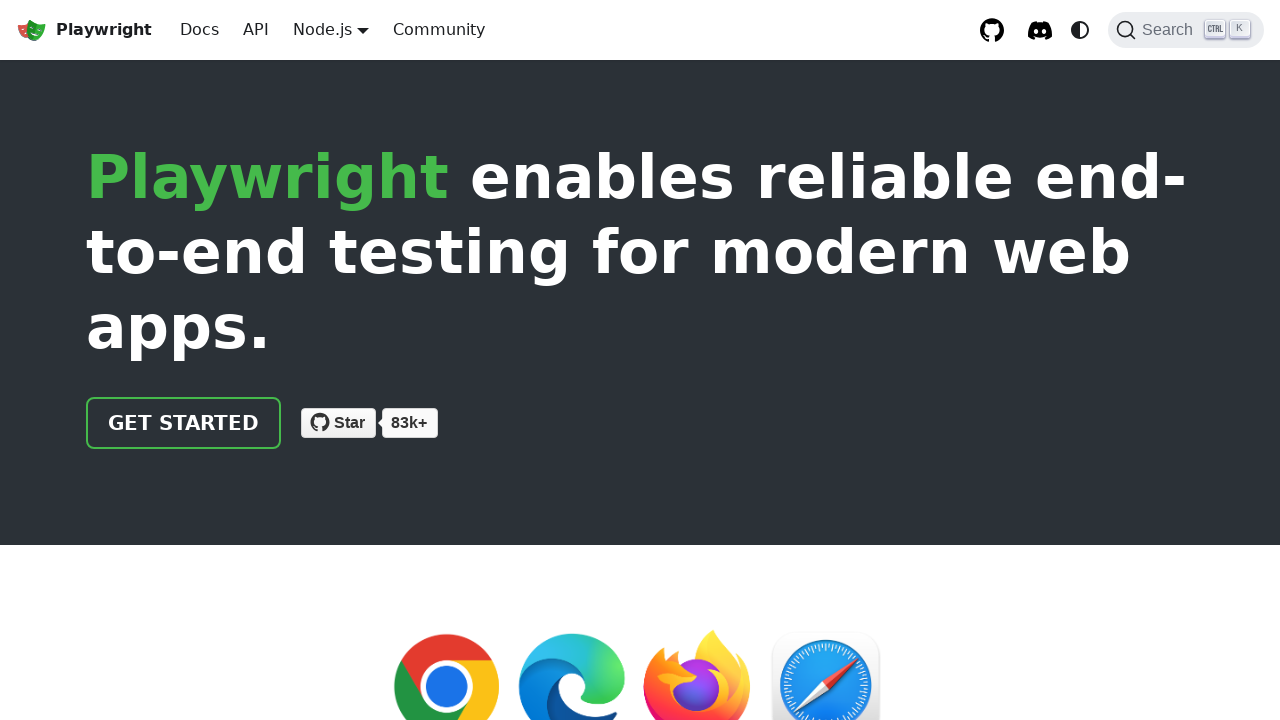

Clicked 'Get started' link at (184, 423) on internal:role=link[name="Get started"i]
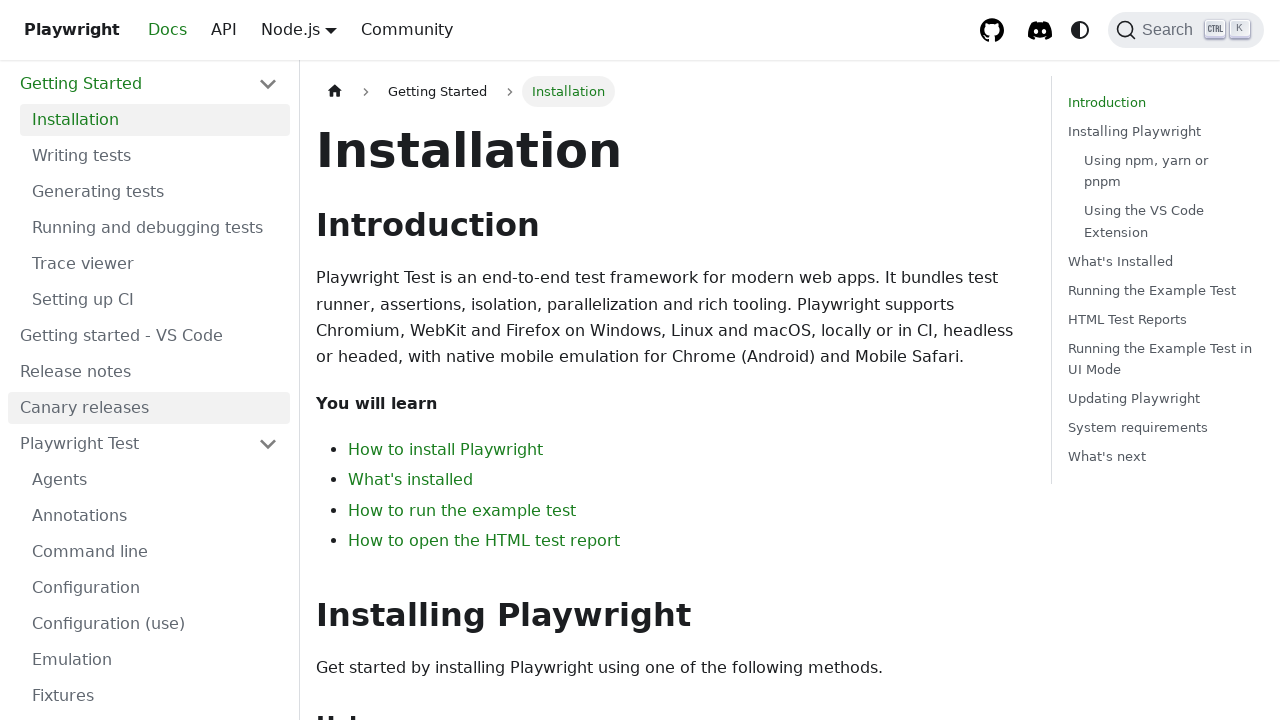

Hovered over 'Node.js' button to reveal language options at (322, 29) on internal:role=button[name="Node.js"i]
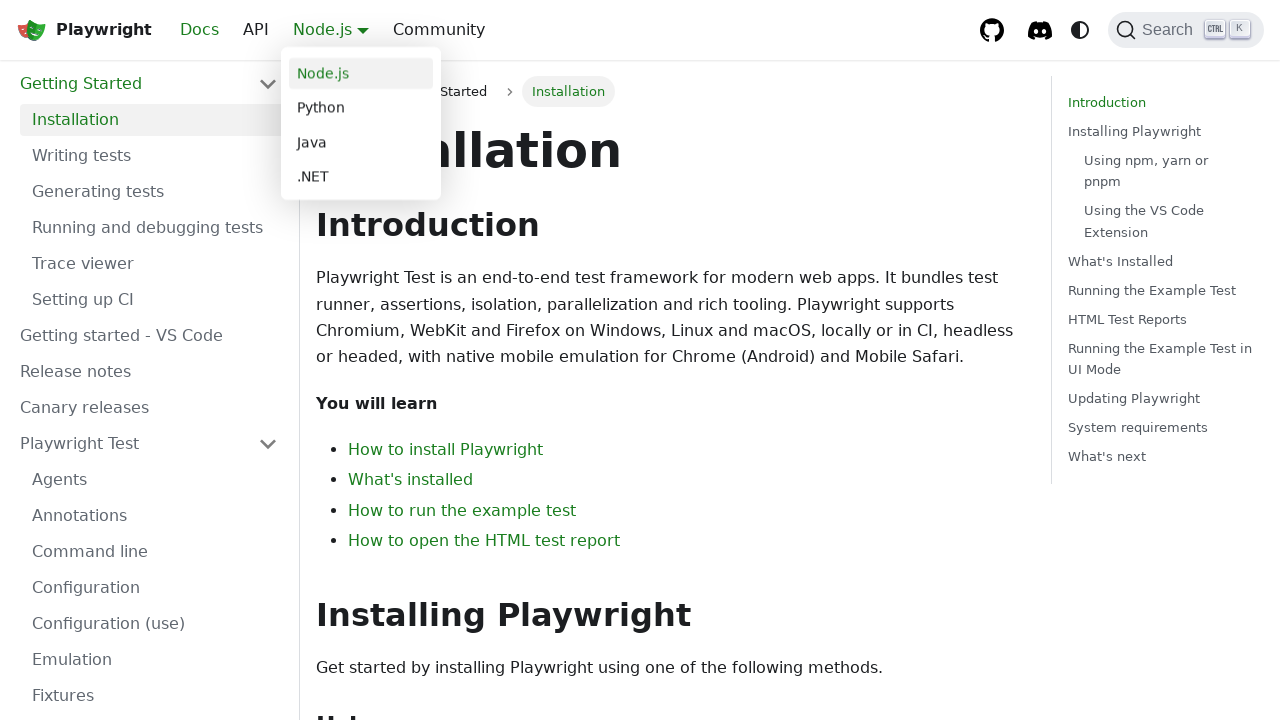

Selected 'Java' from language options at (361, 142) on internal:text="Java"s
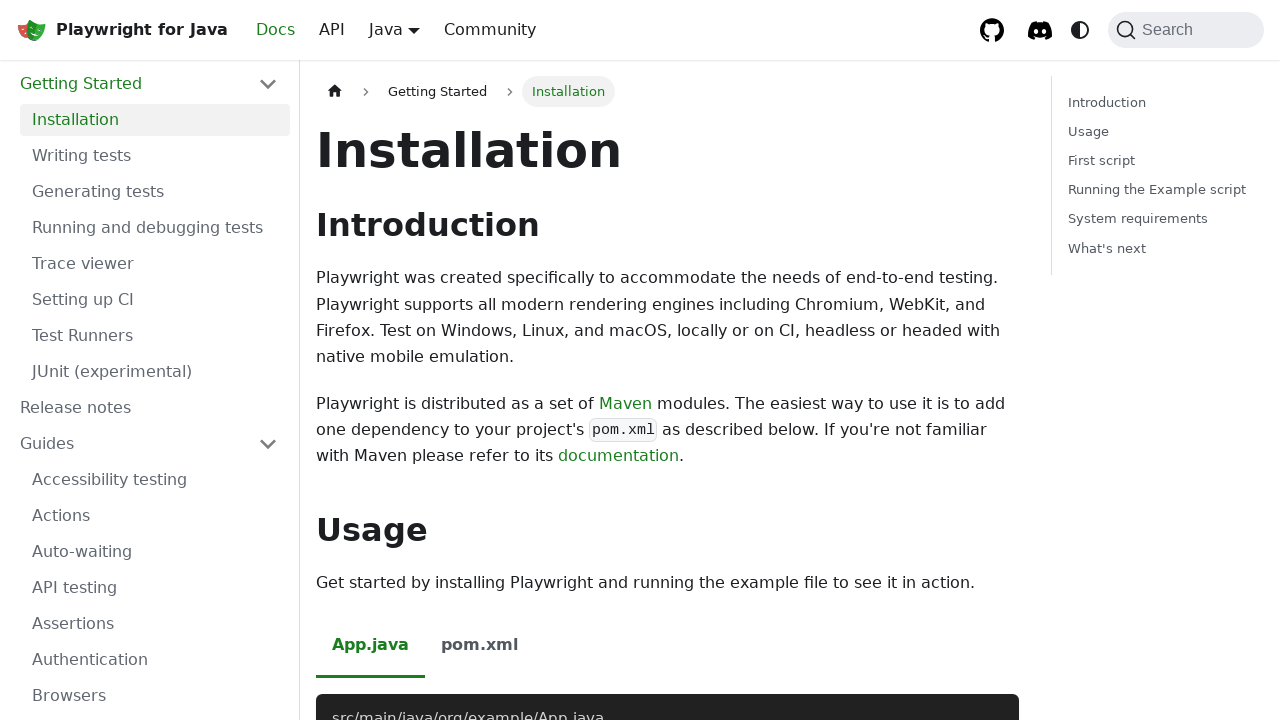

Java documentation page loaded successfully
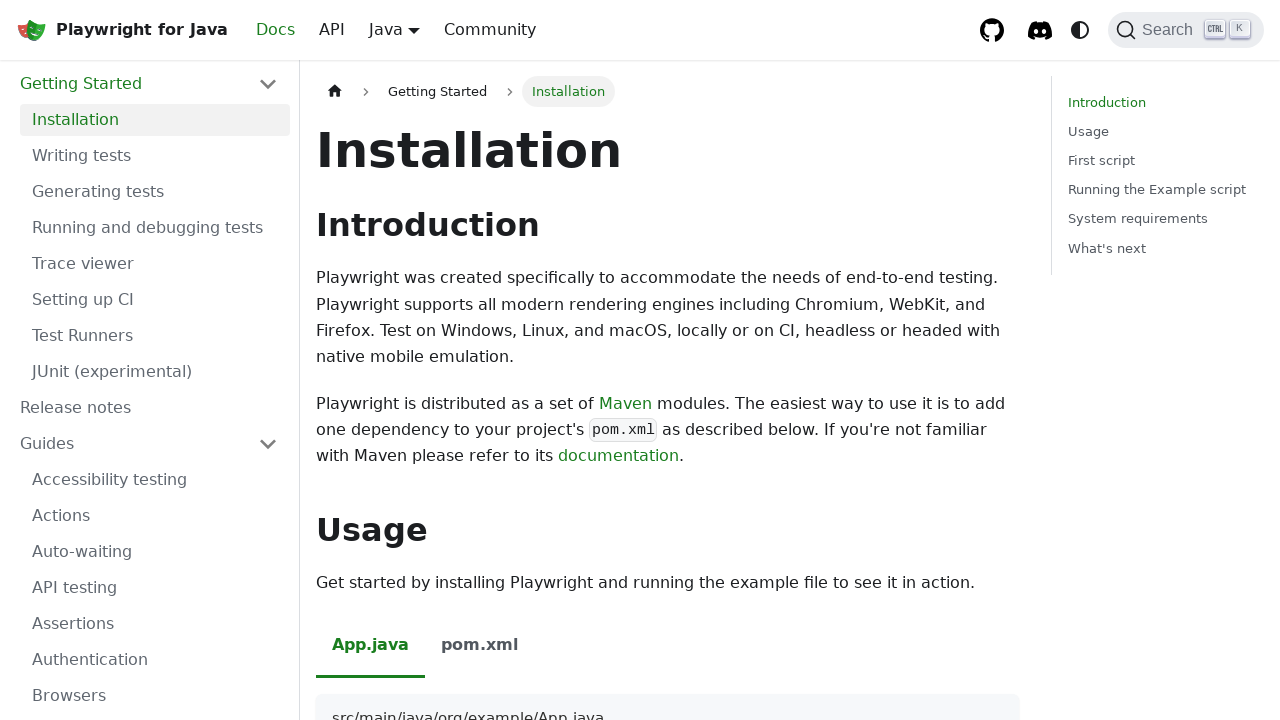

Verified Java-specific Maven documentation content is displayed
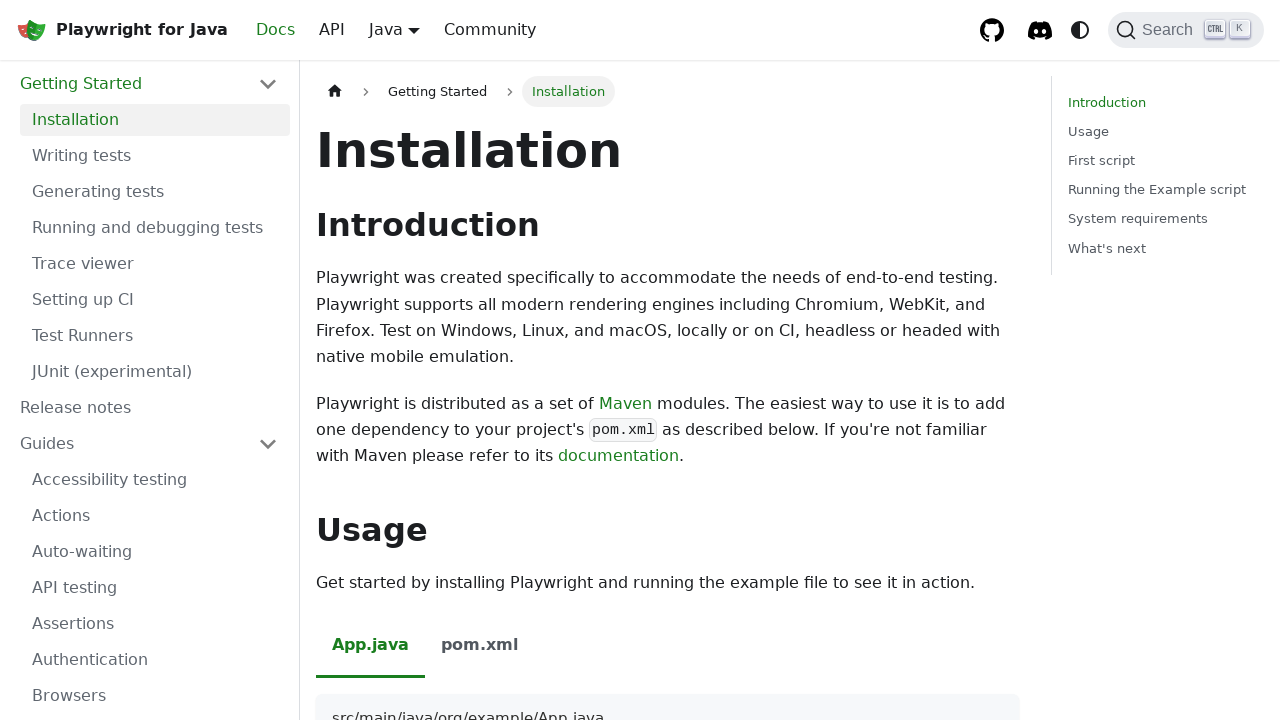

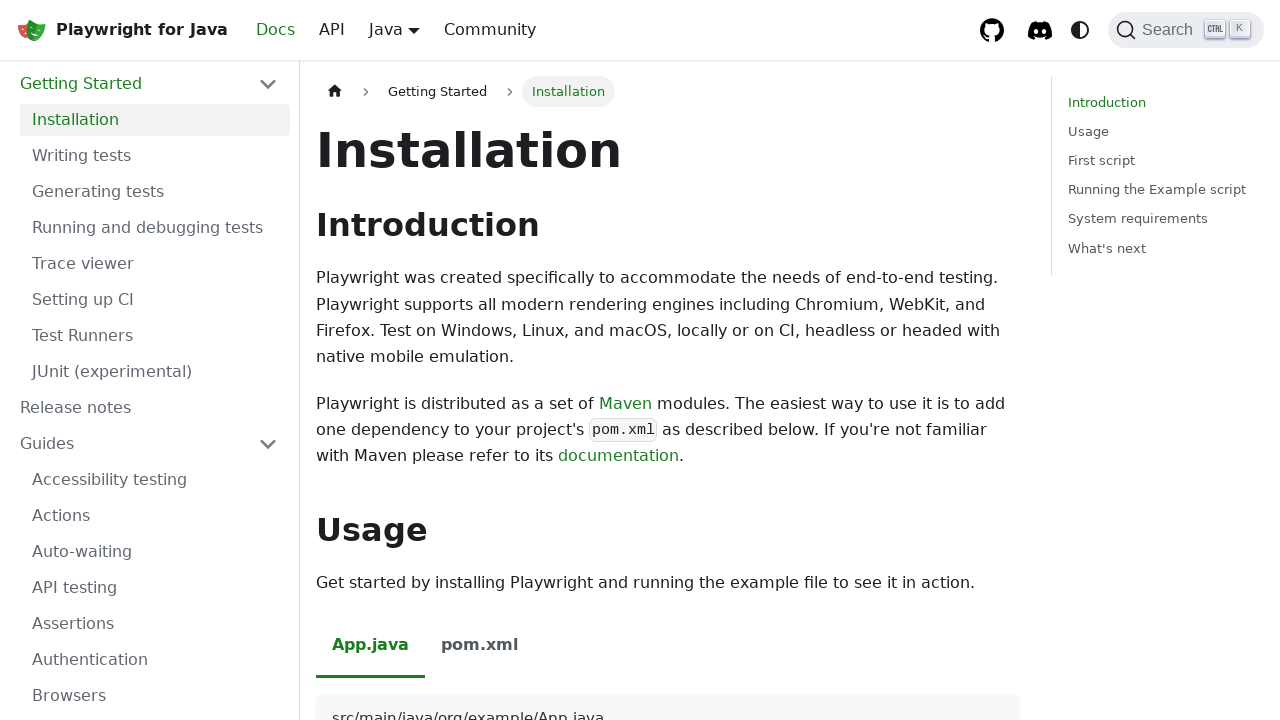